Tests clicking login link with explicit waits for element visibility and invisibility

Starting URL: http://training.skillo-bg.com:4300/posts/all

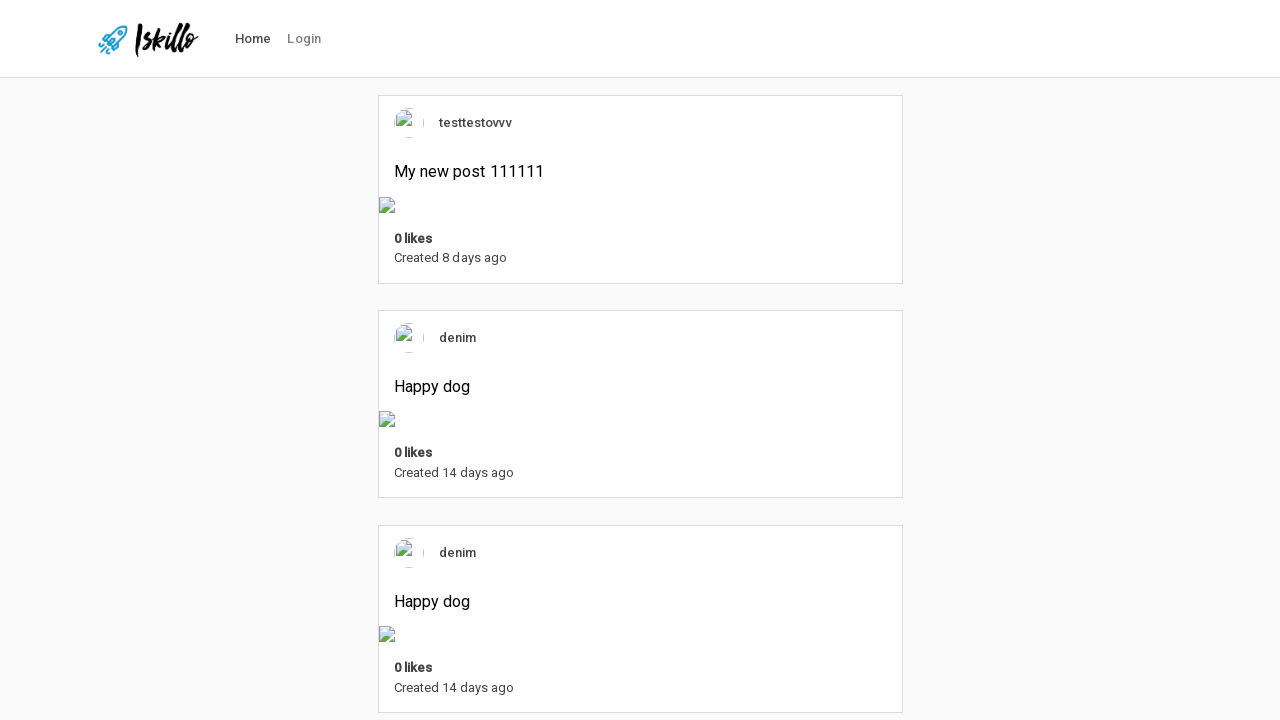

All posts section became visible
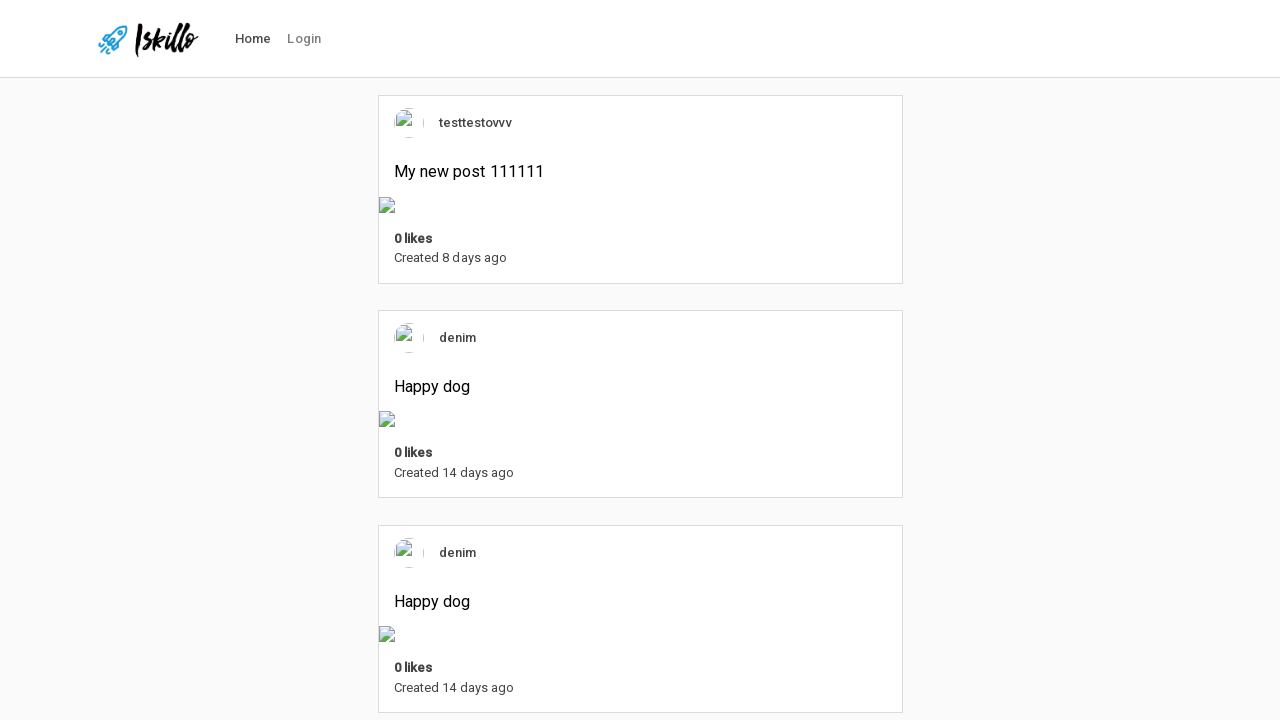

Clicked login link at (304, 39) on #nav-link-login
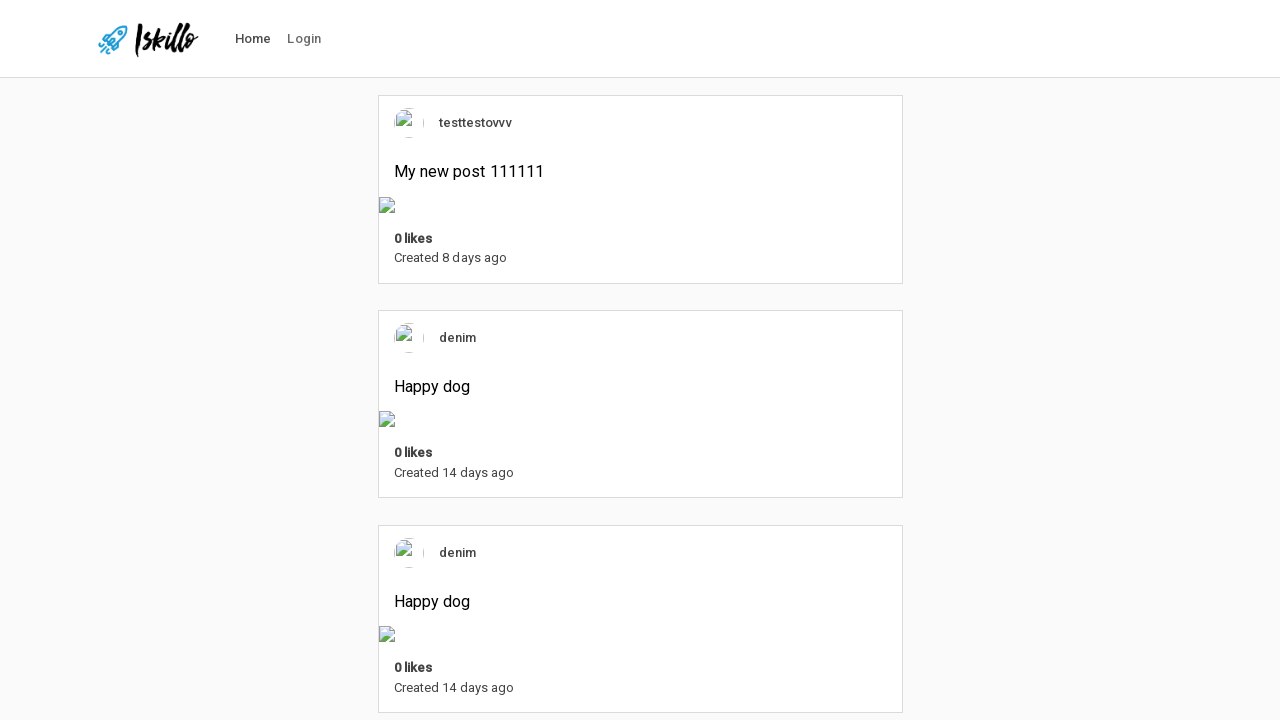

All posts section disappeared after clicking login
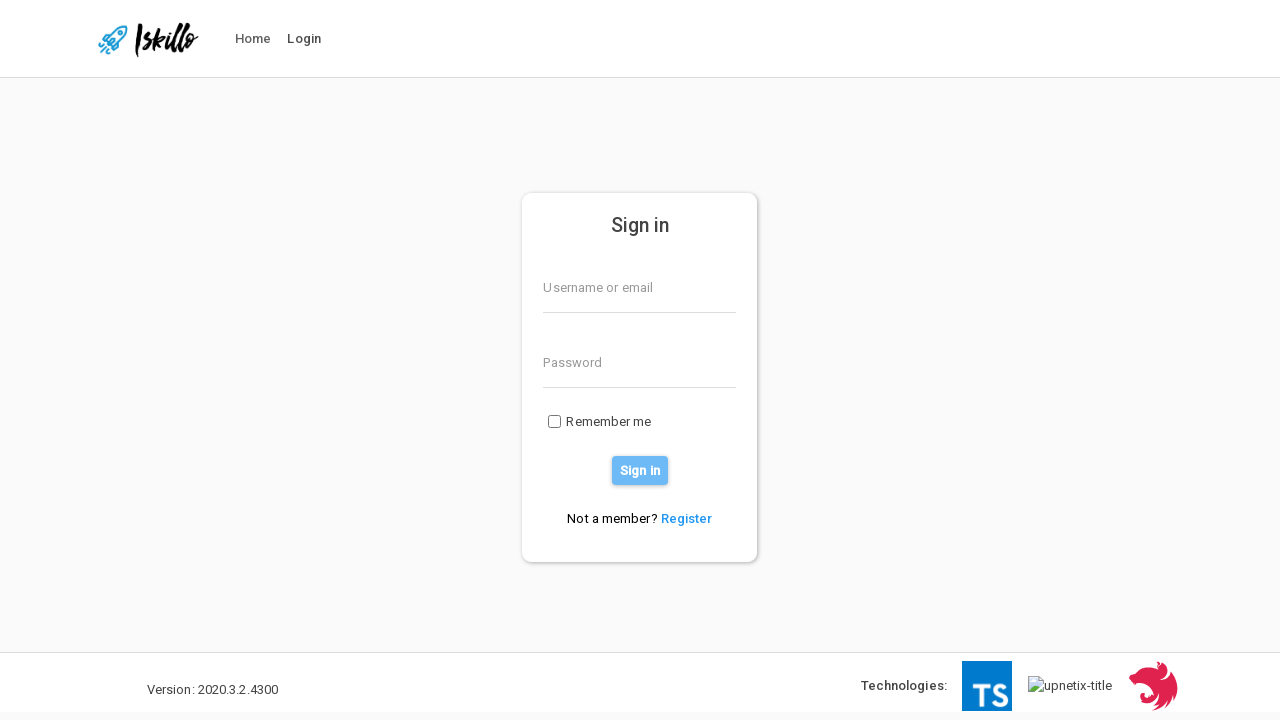

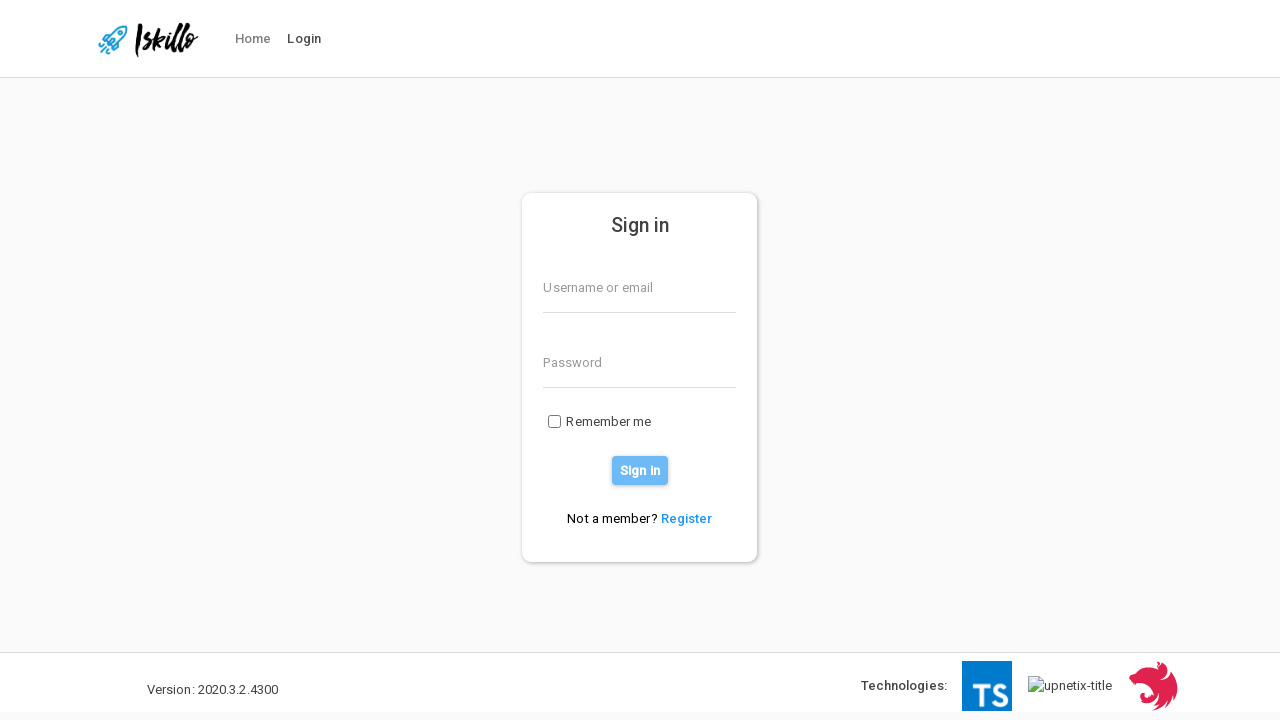